Tests JavaScript confirmation alert handling by clicking a button that triggers a confirmation popup and then dismissing the alert

Starting URL: https://demoqa.com/alerts

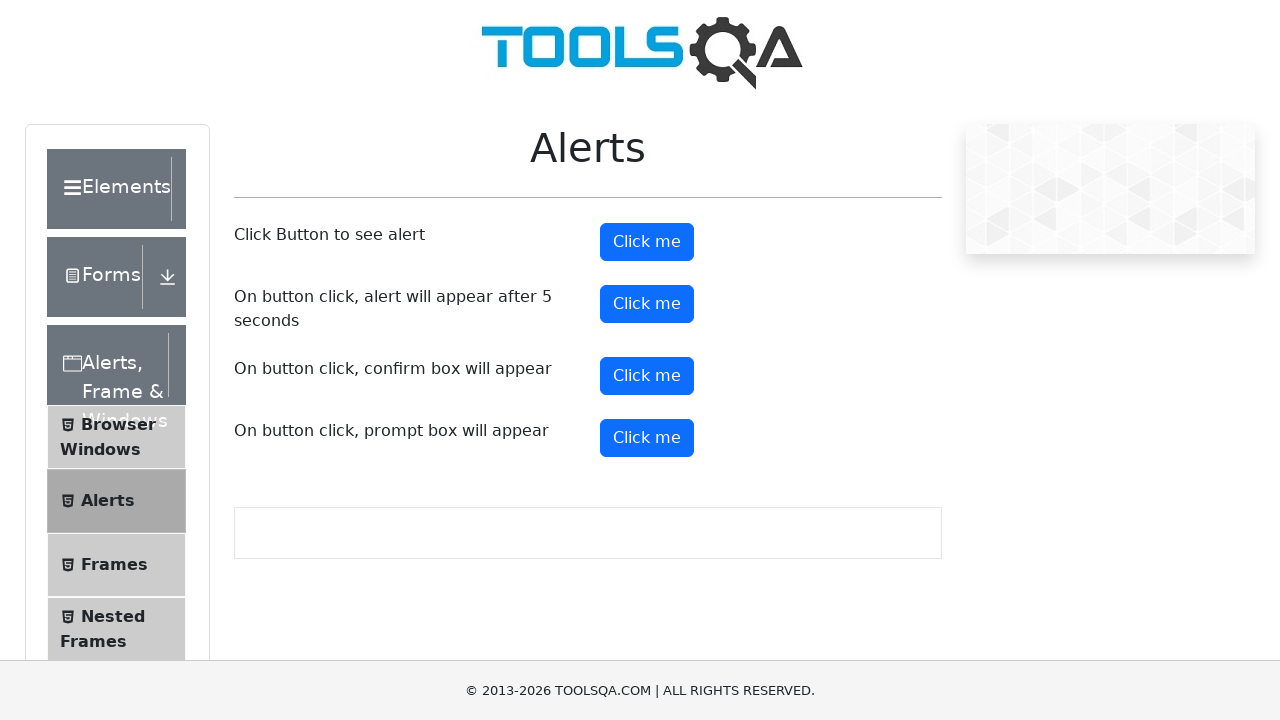

Set up dialog handler to dismiss confirmation alerts
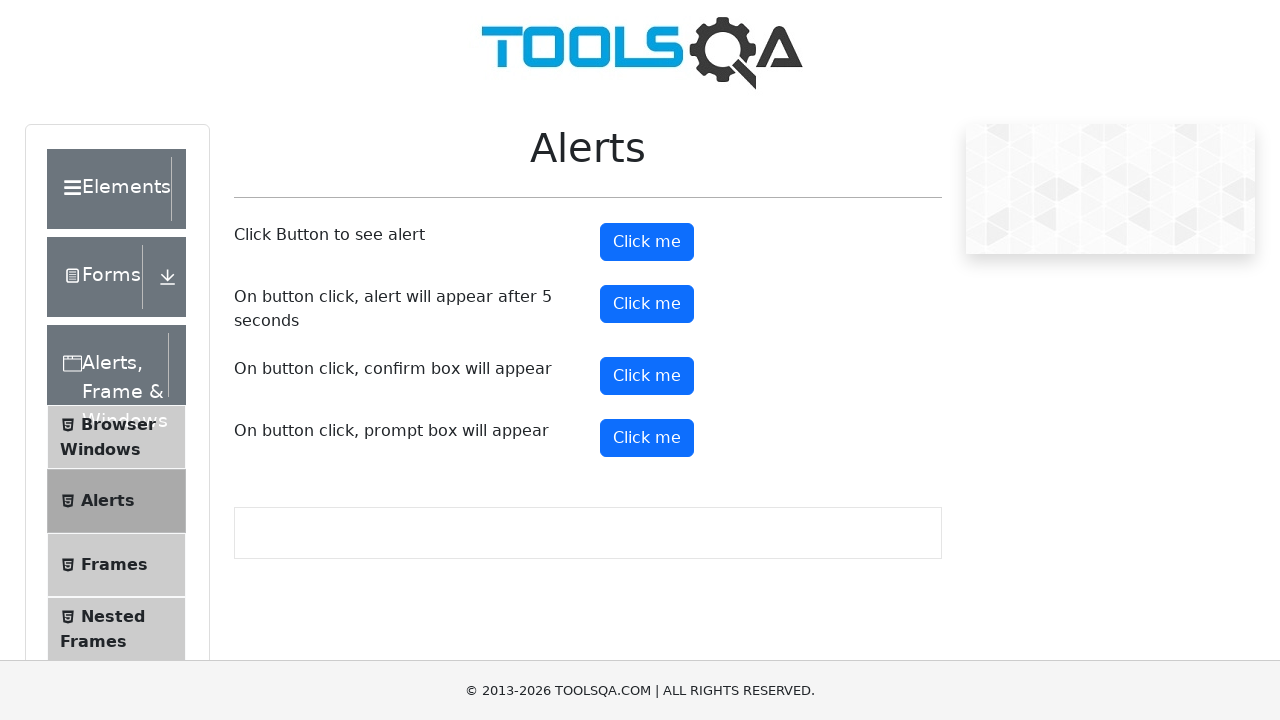

Clicked confirm button to trigger confirmation popup at (647, 376) on #confirmButton
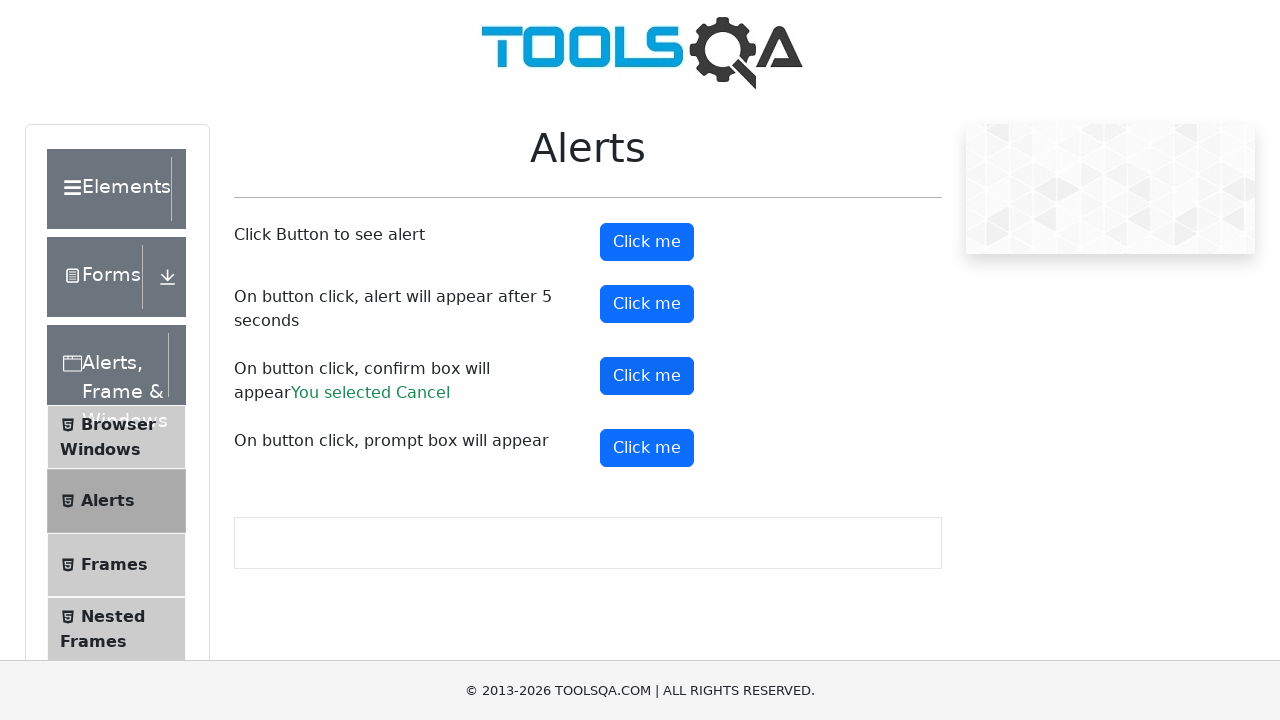

Confirmation result displayed after dismissing alert
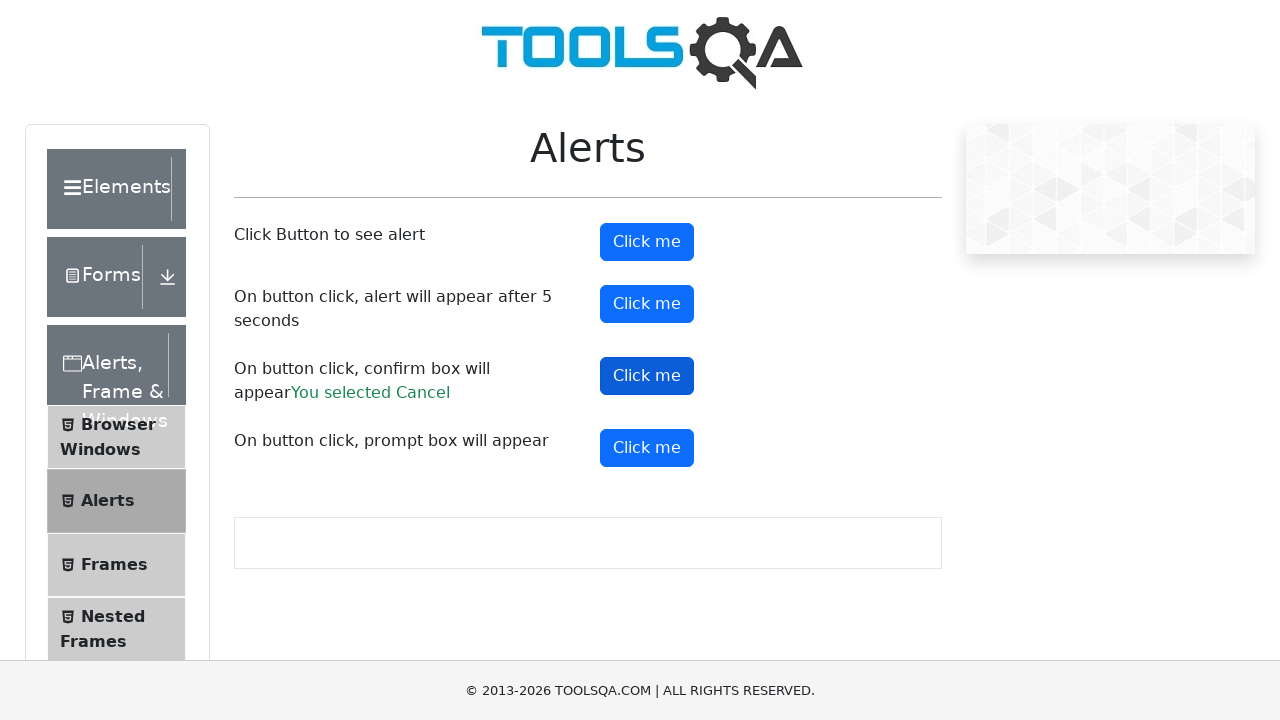

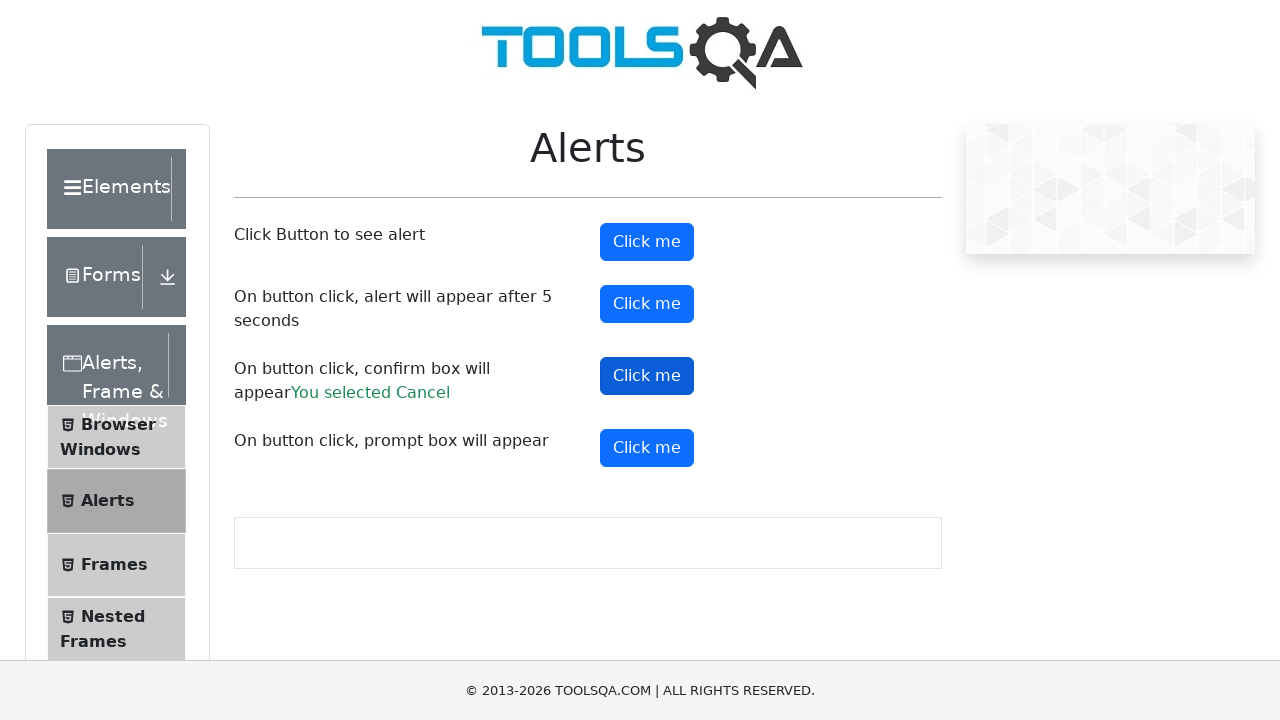